Opens the Automation Testing website and maximizes the browser window to verify the page loads successfully

Starting URL: https://www.automationtesting.co.uk

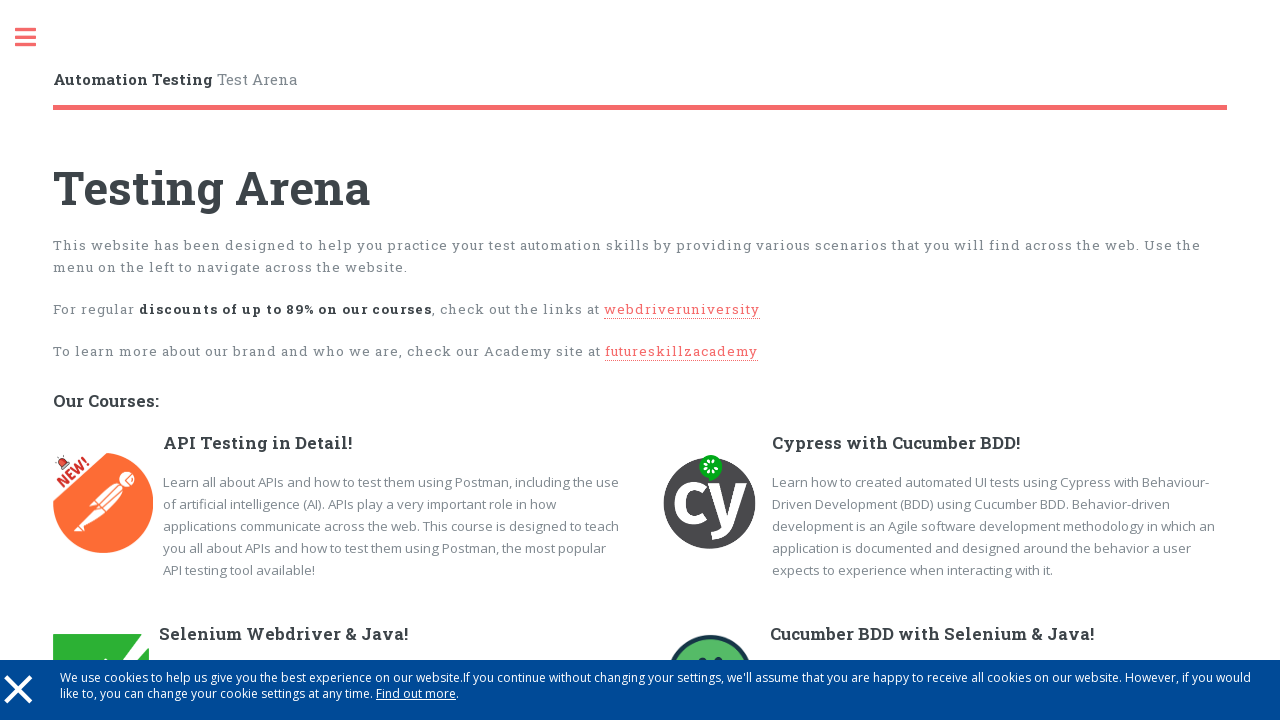

Navigated to Automation Testing website
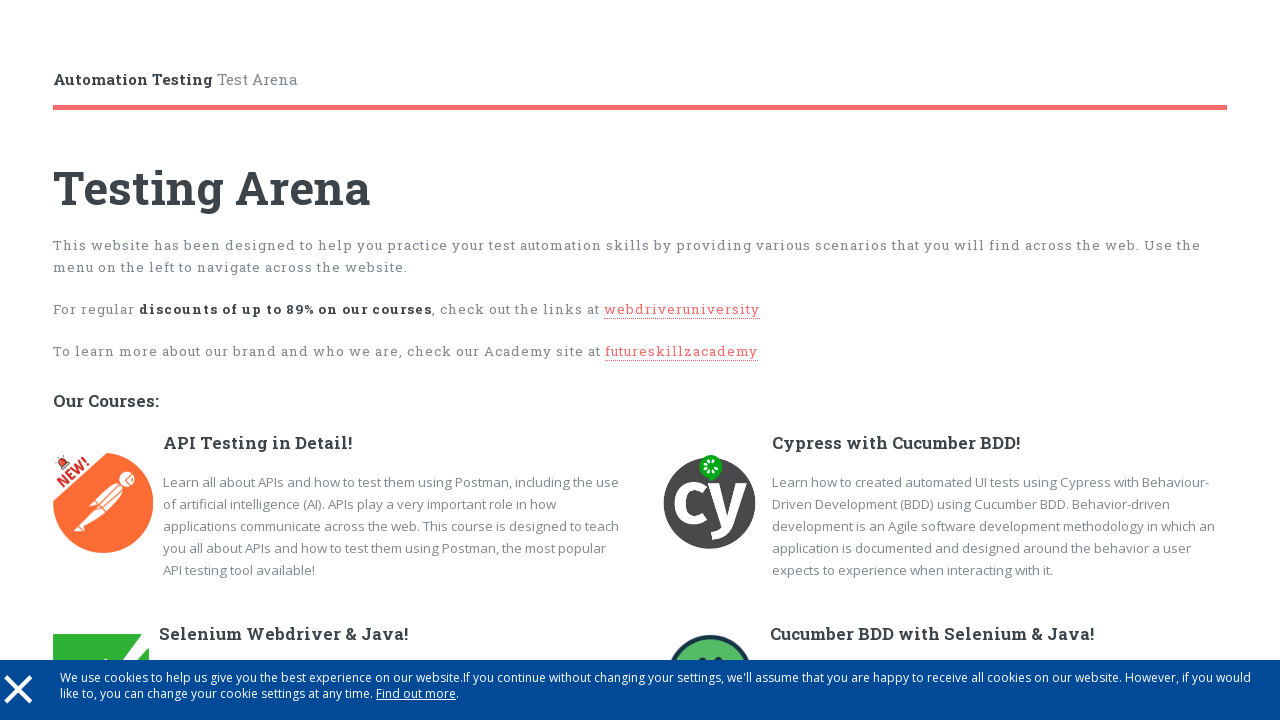

Maximized browser window to 1920x1080
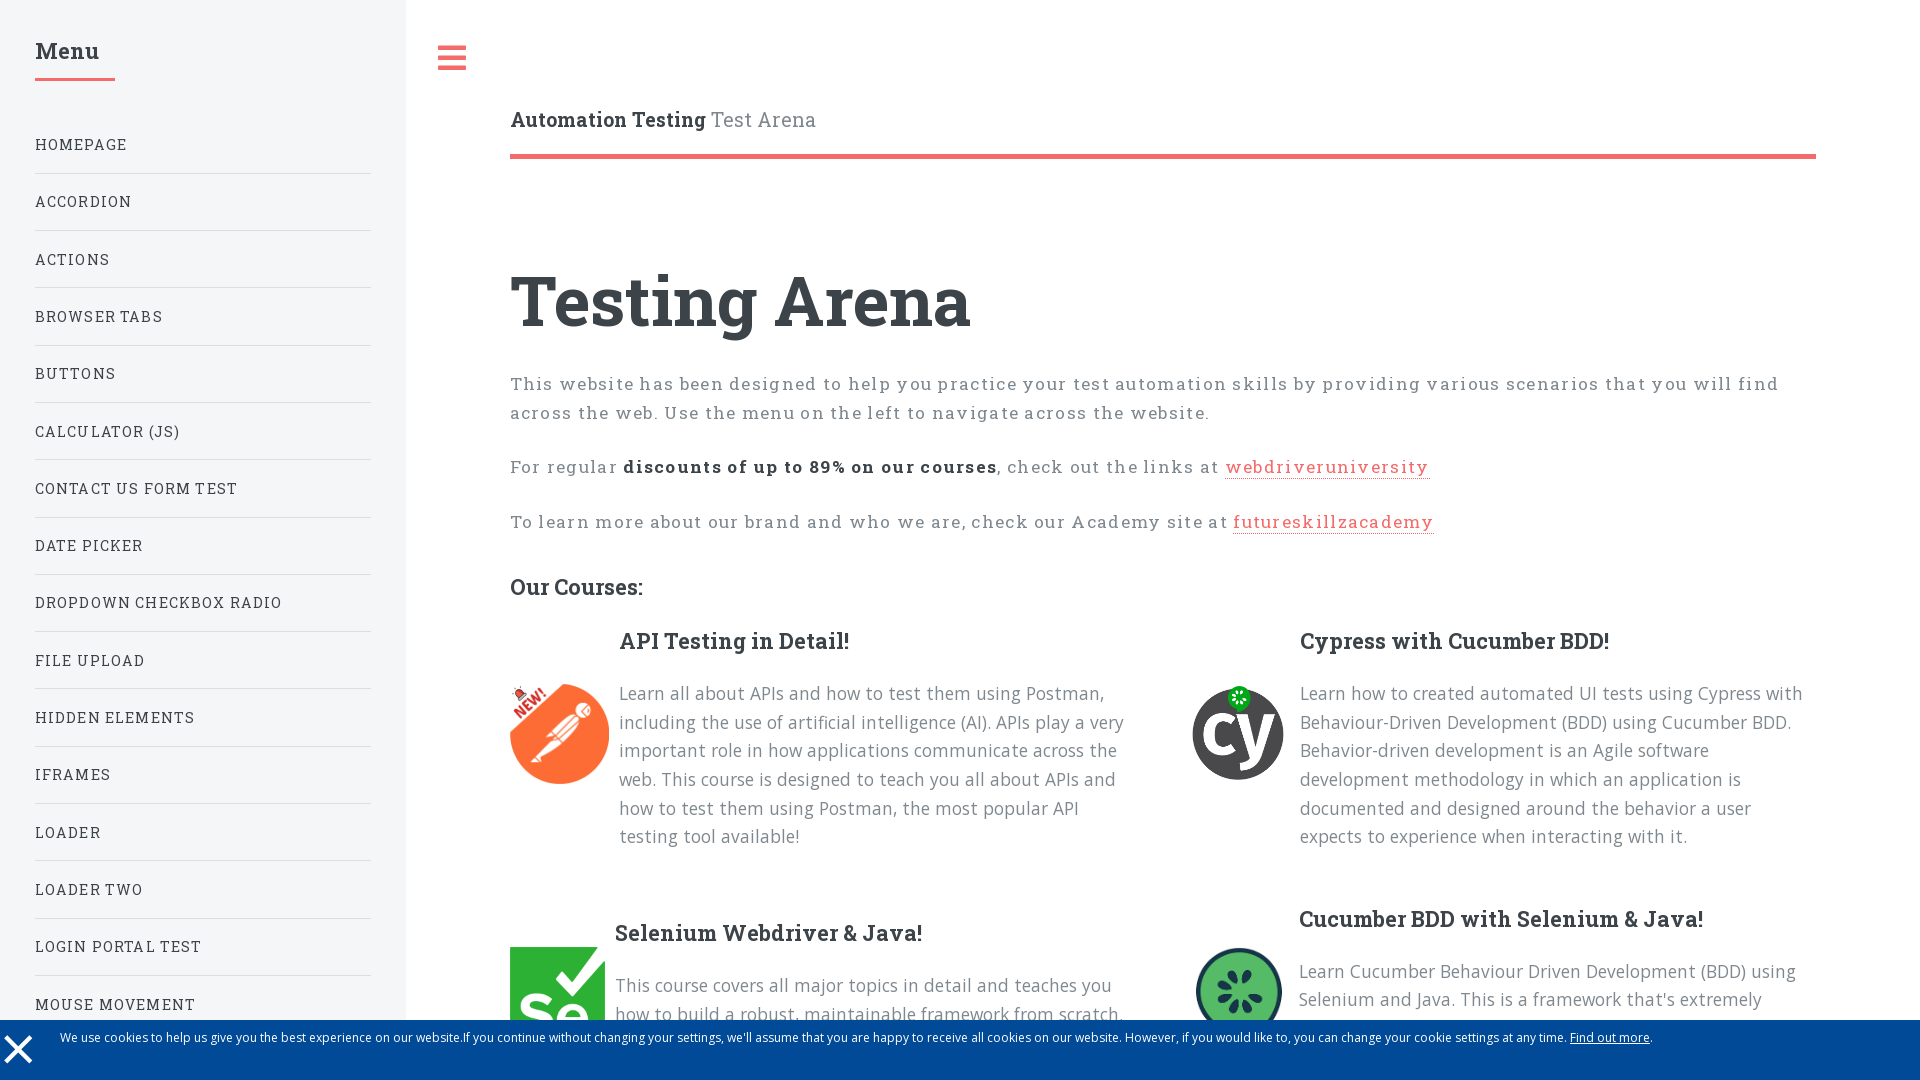

Page loaded successfully - DOM content ready
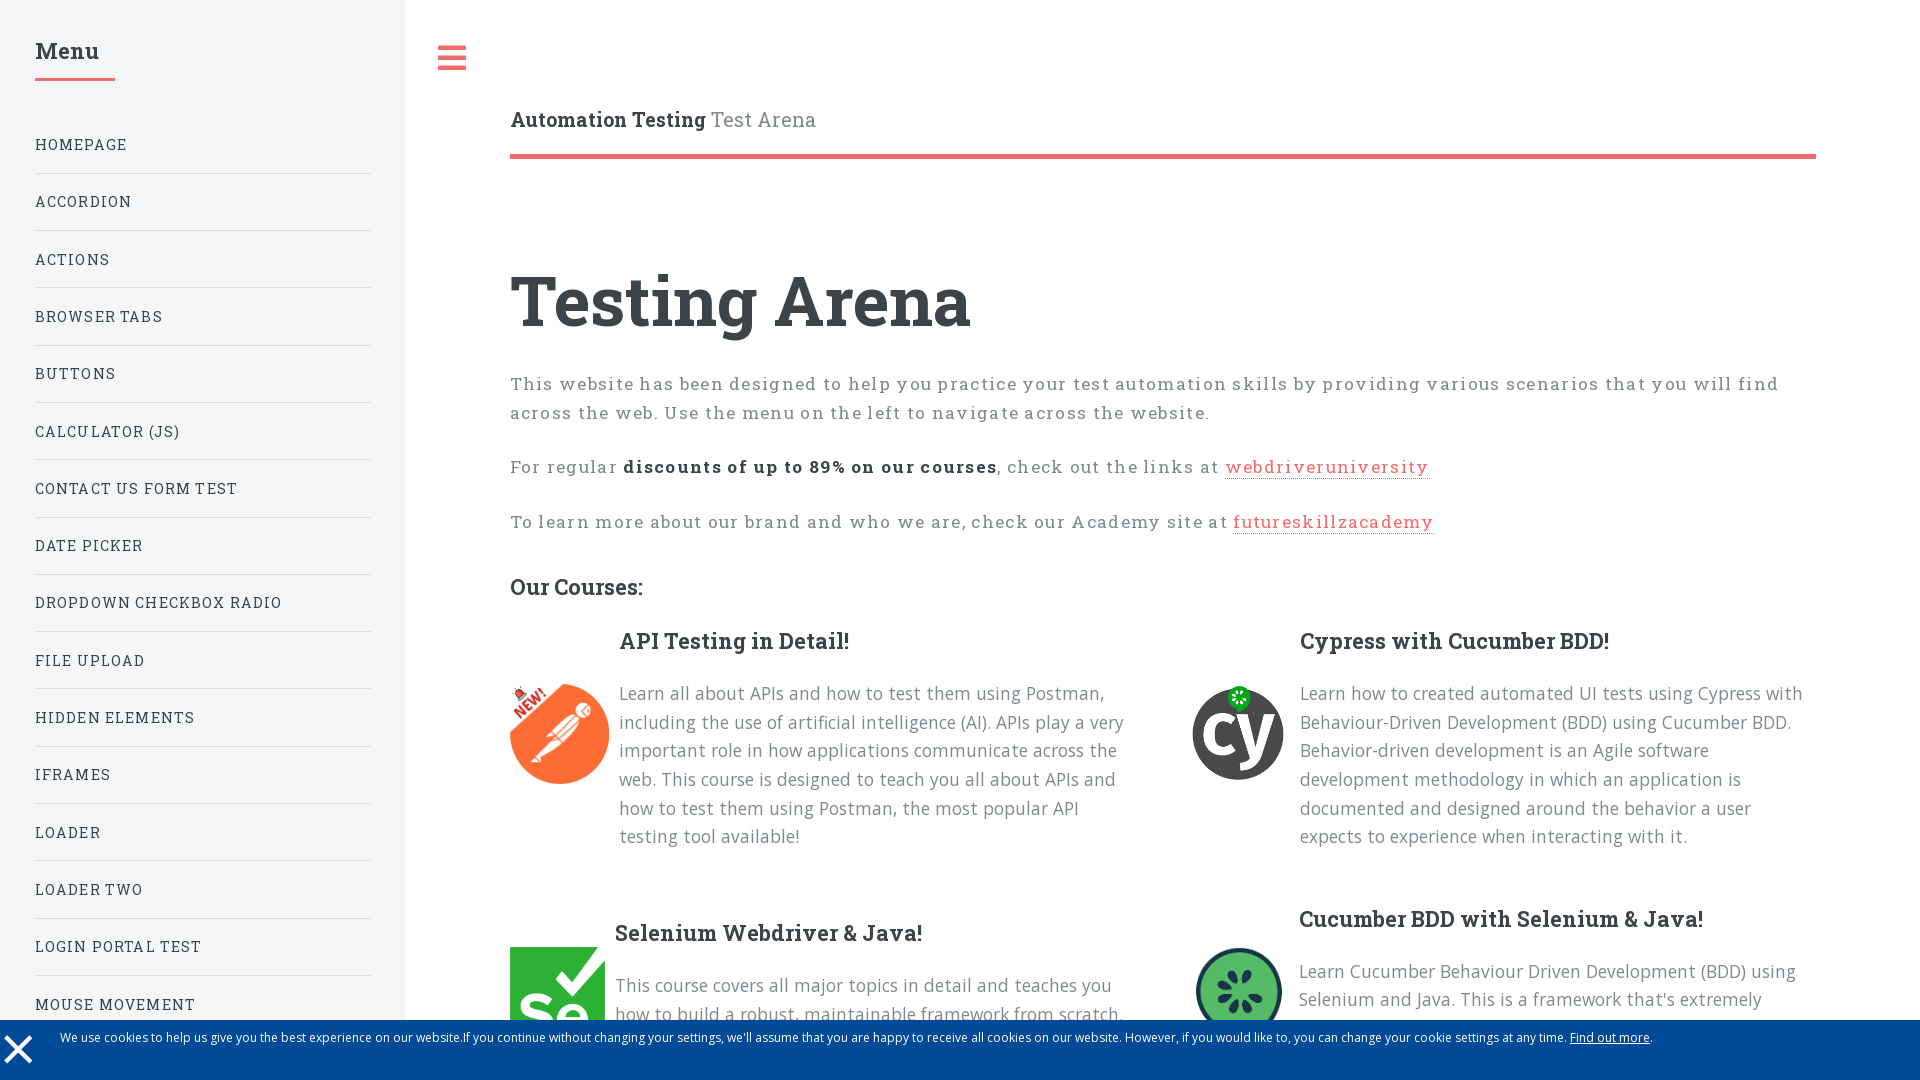

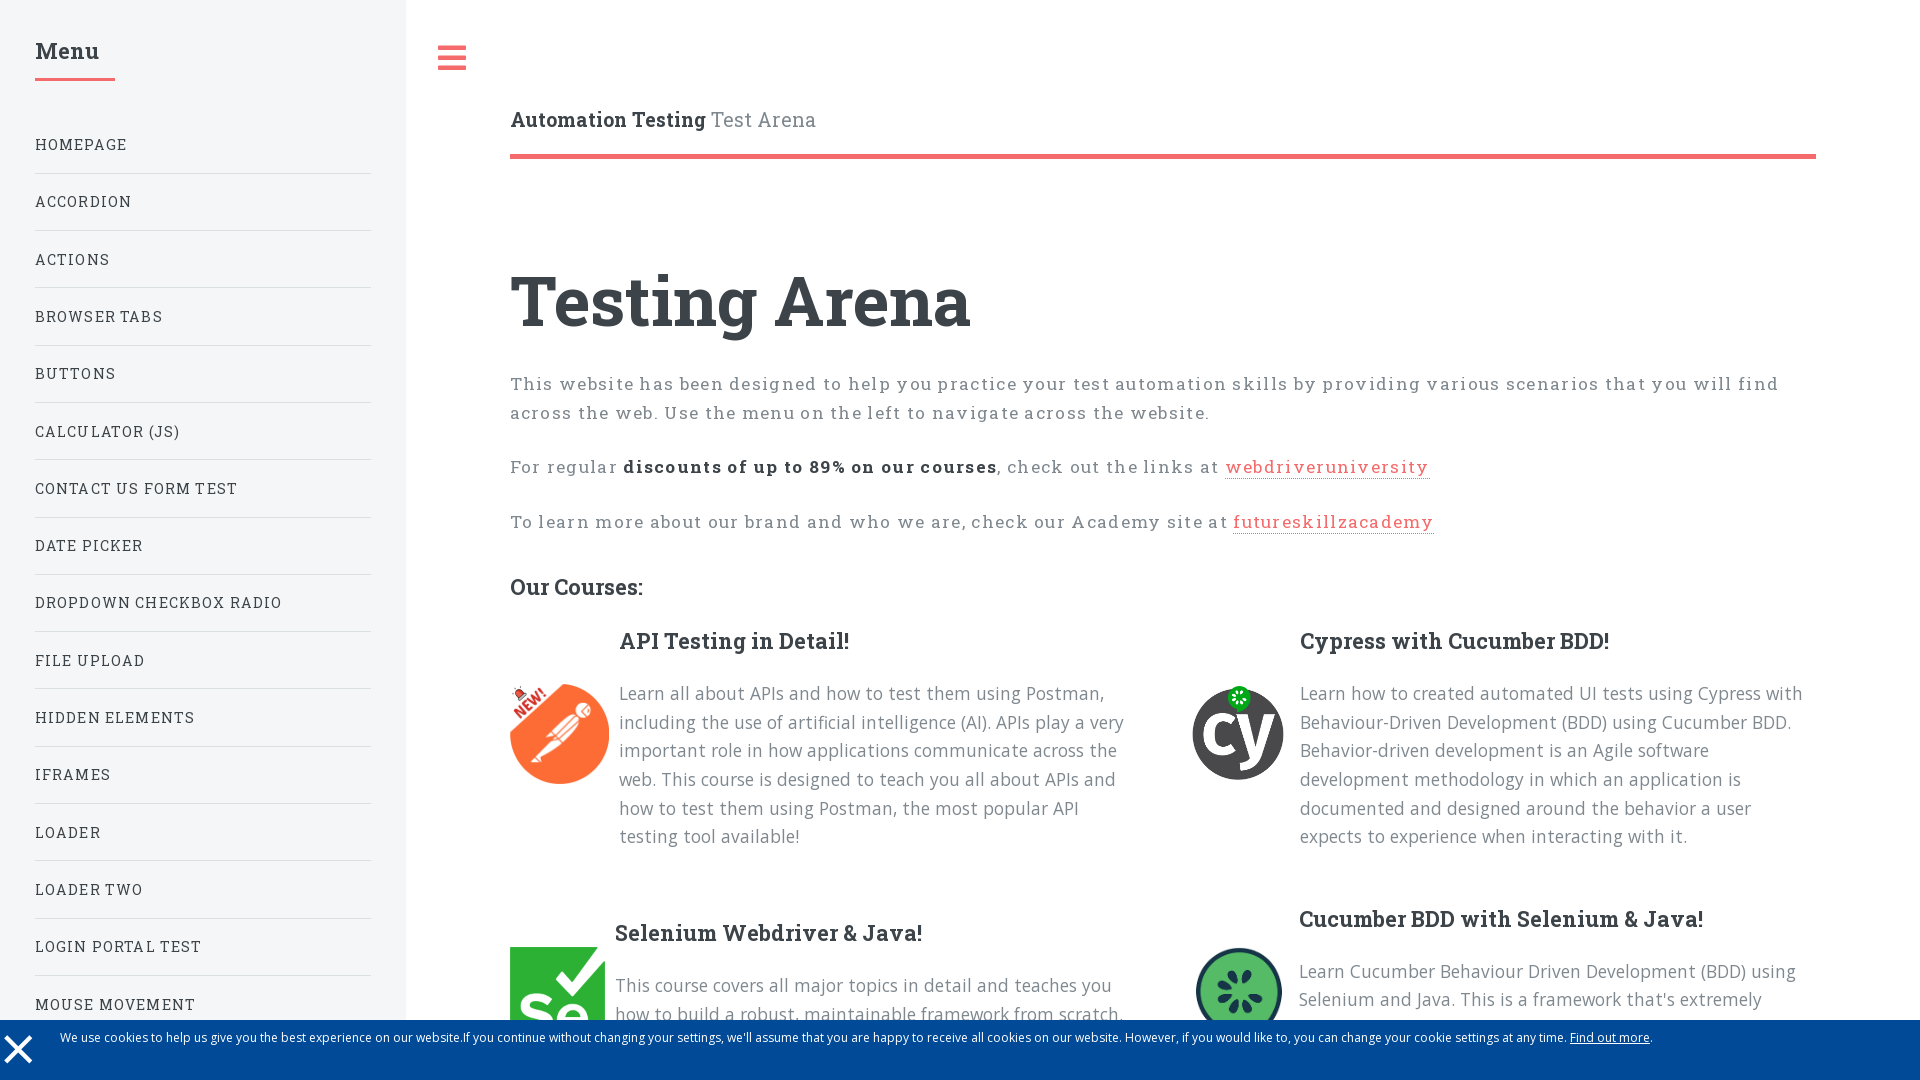